Tests various alert interactions on DemoQA website including accepting, dismissing, and filling prompt alerts

Starting URL: https://demoqa.com

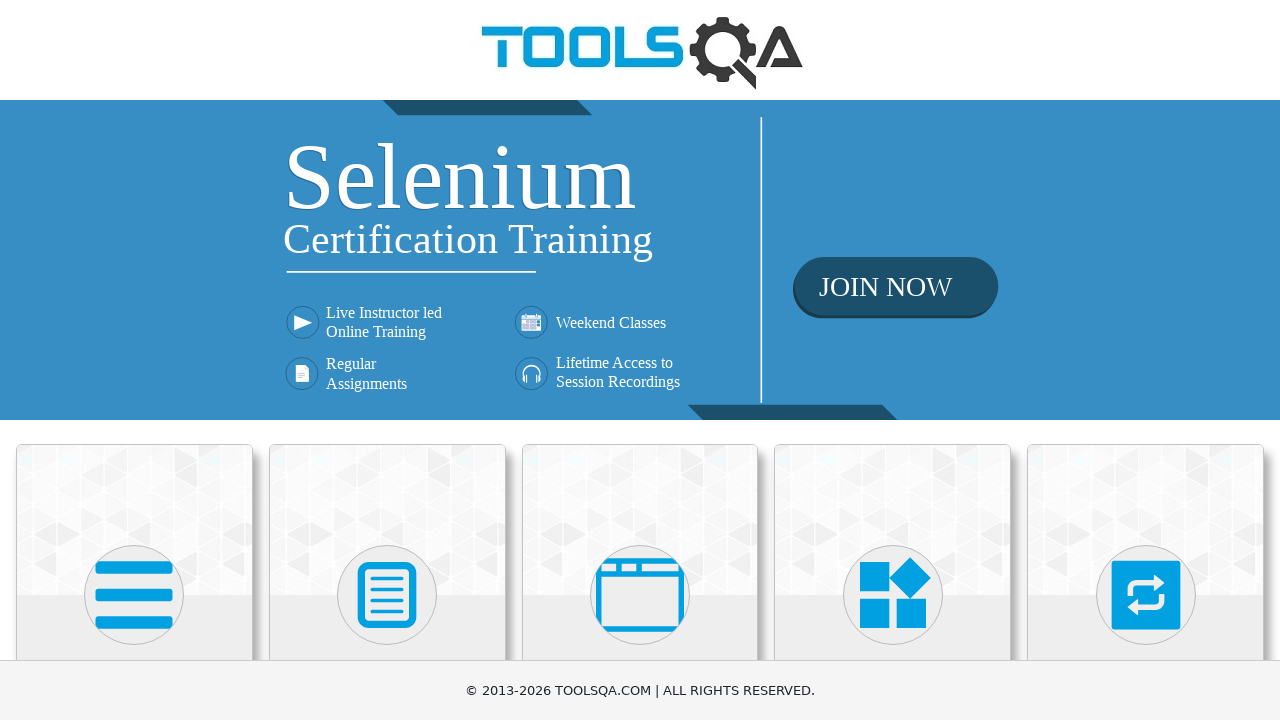

Scrolled down 350px to view the menu
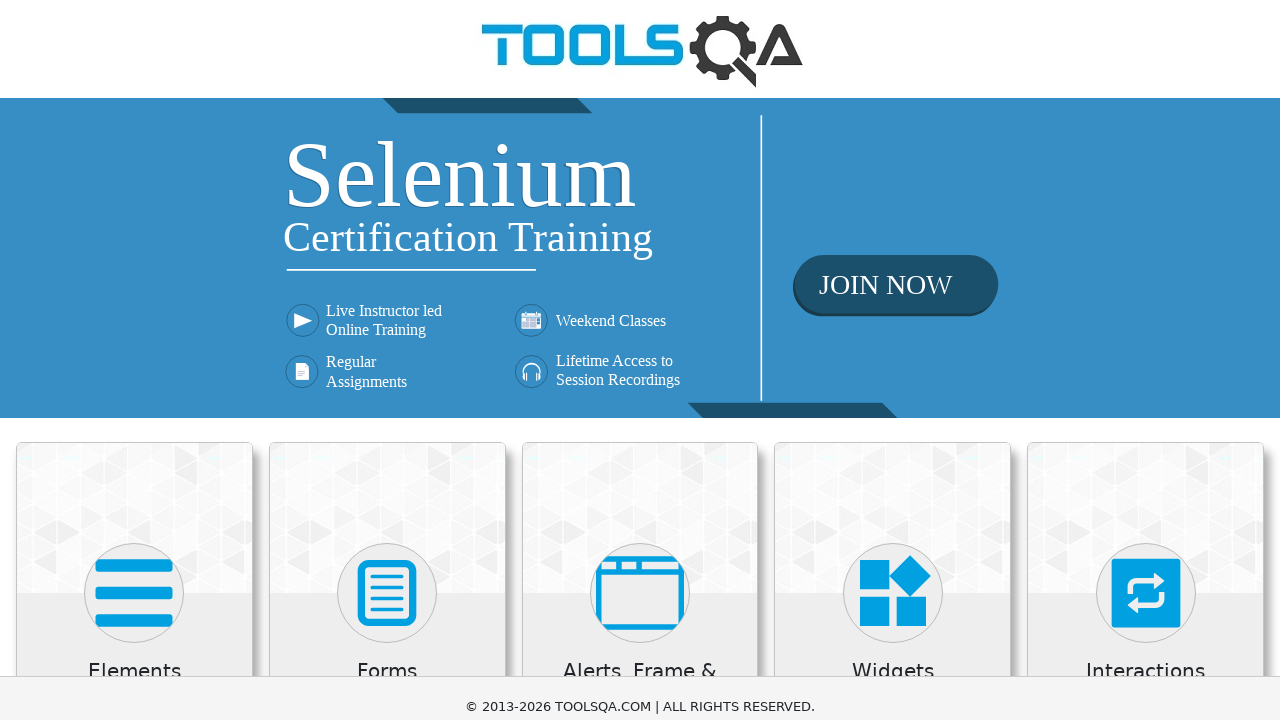

Clicked on 'Alerts, Frame & Windows' menu item at (640, 335) on xpath=//h5[text()='Alerts, Frame & Windows']
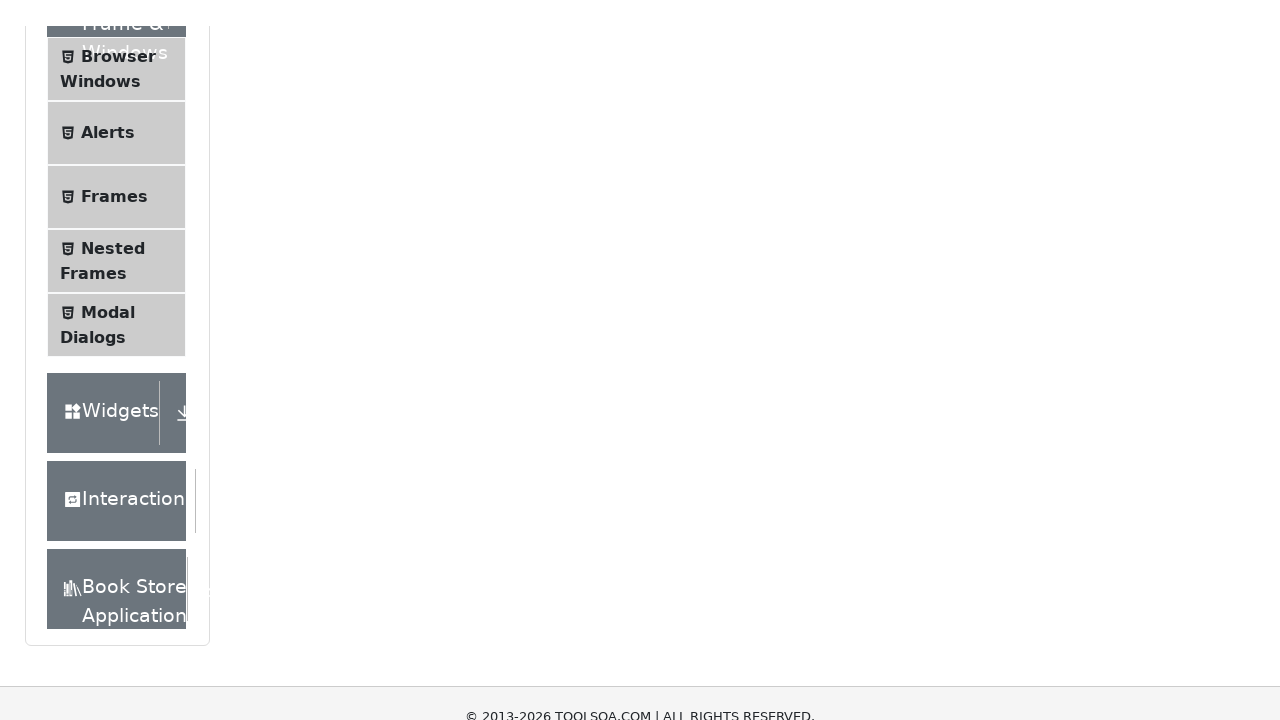

Clicked on 'Alerts' submenu at (108, 107) on xpath=//span[text()='Alerts']
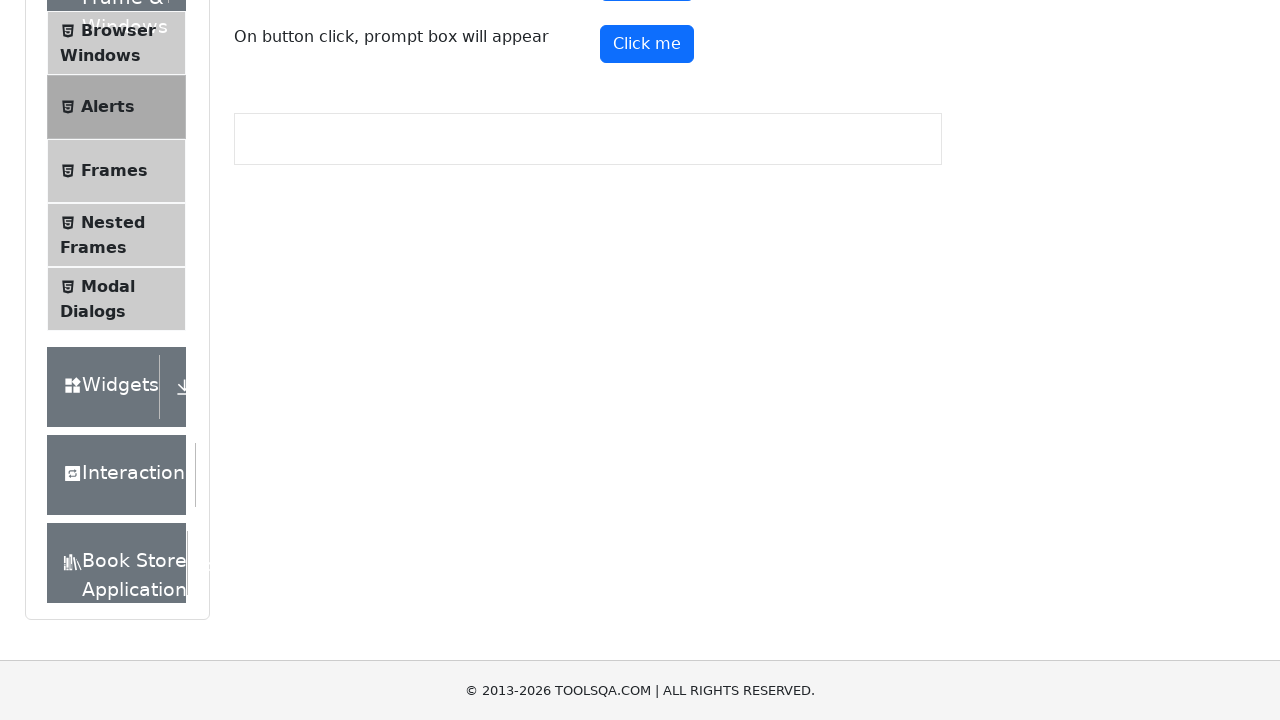

Scrolled down 350px to view alert buttons
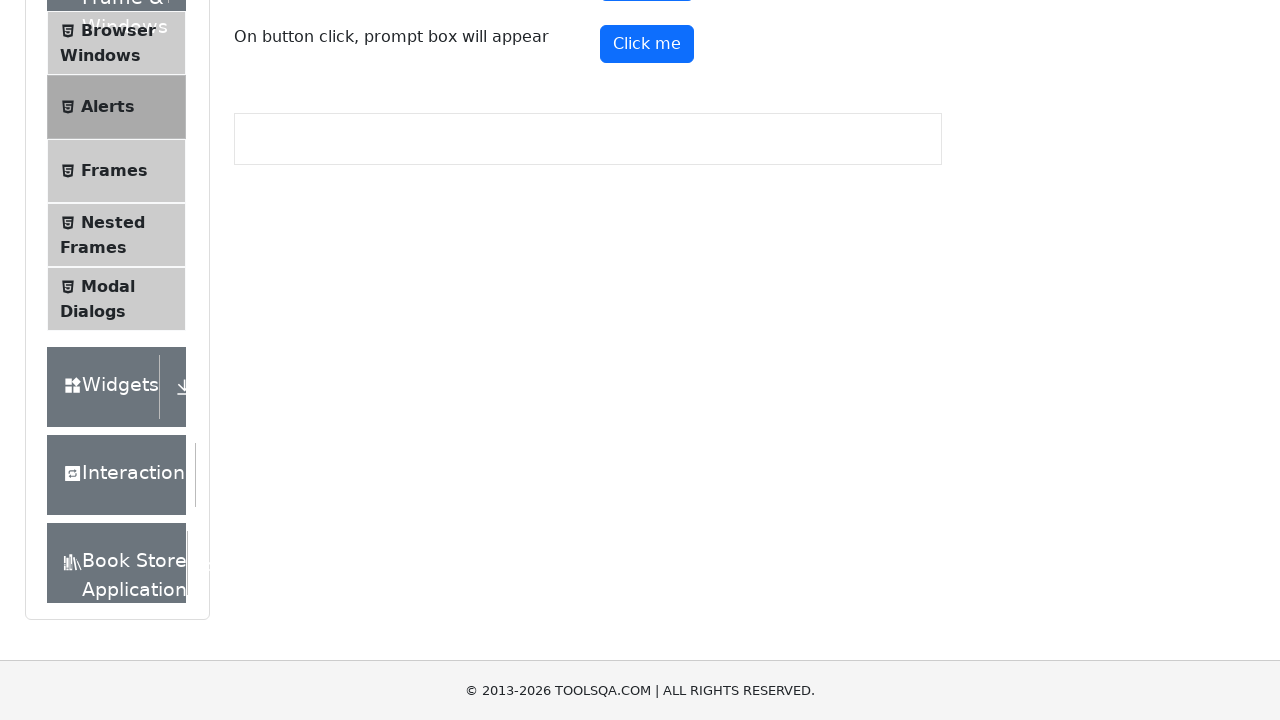

Clicked simple alert button at (647, 242) on #alertButton
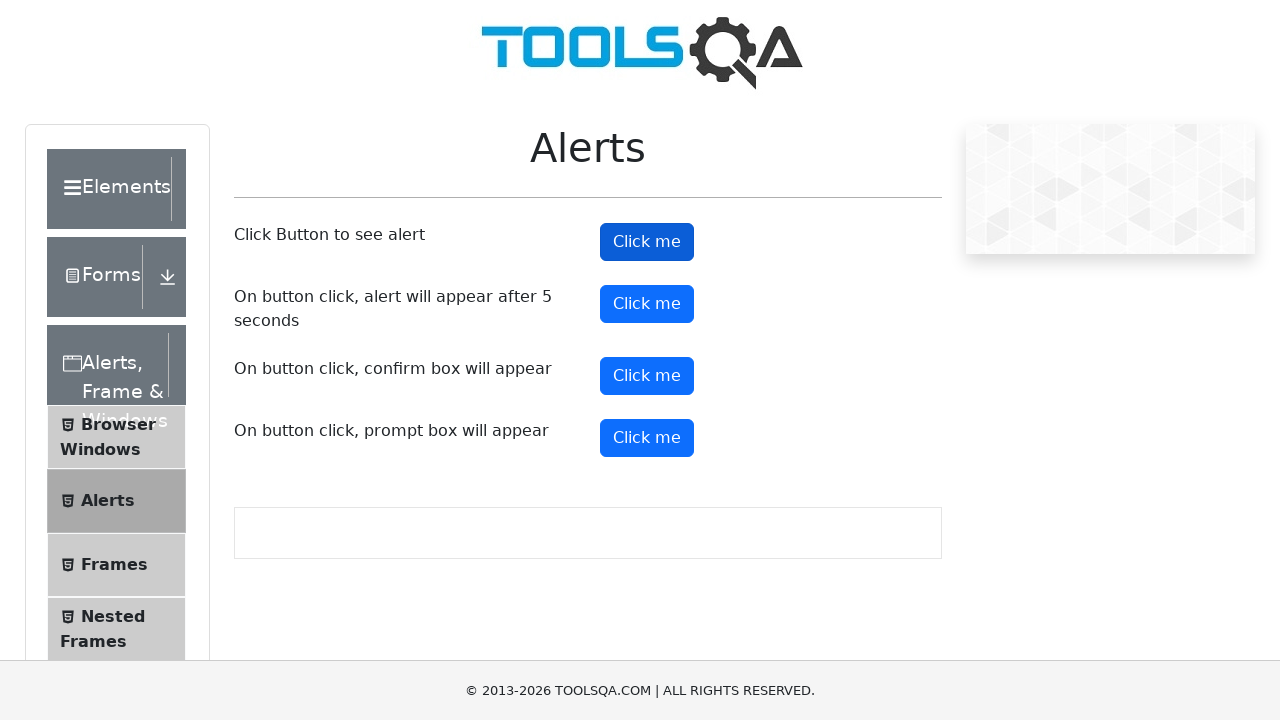

Accepted simple alert dialog
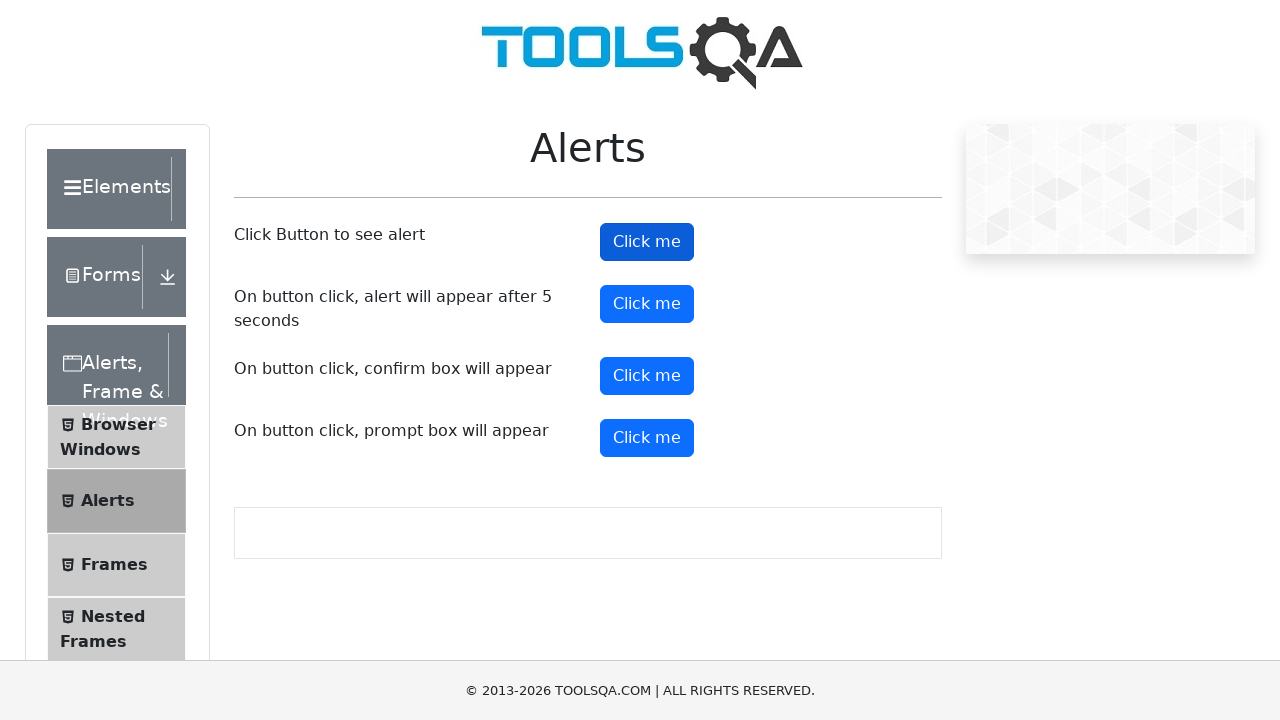

Scrolled down 350px to view next alert button
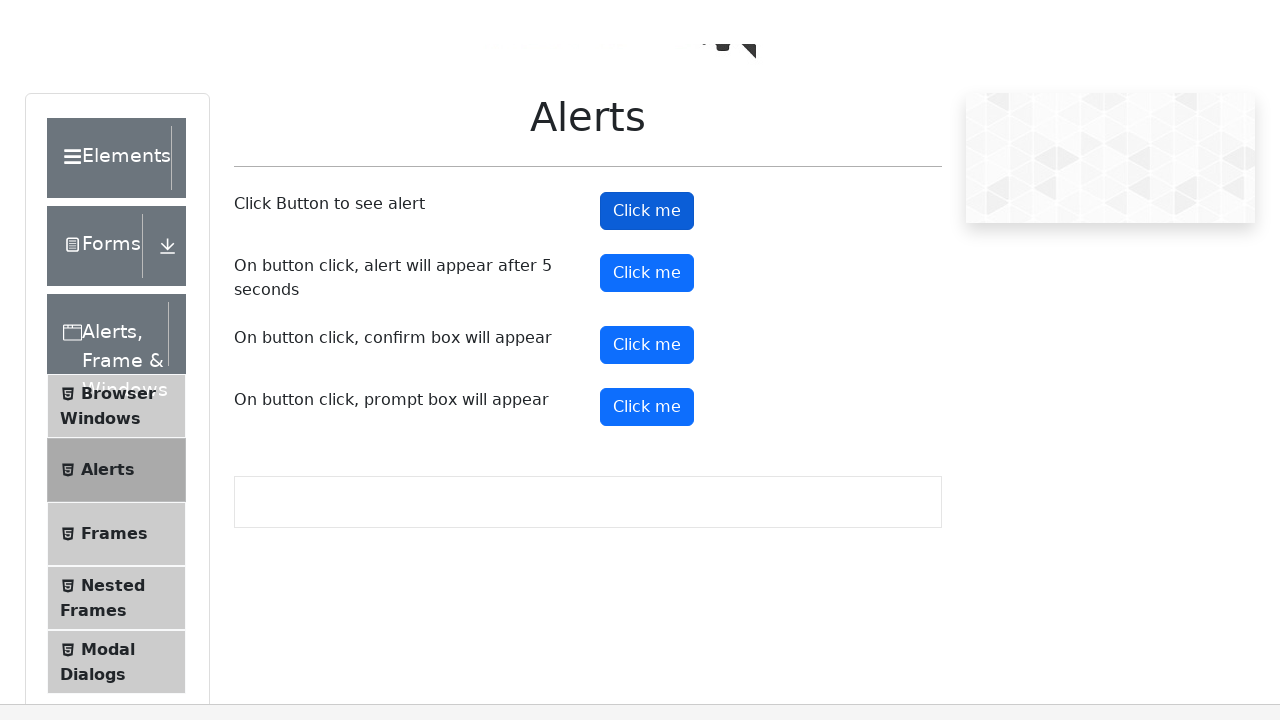

Clicked confirm alert button at (647, 26) on #confirmButton
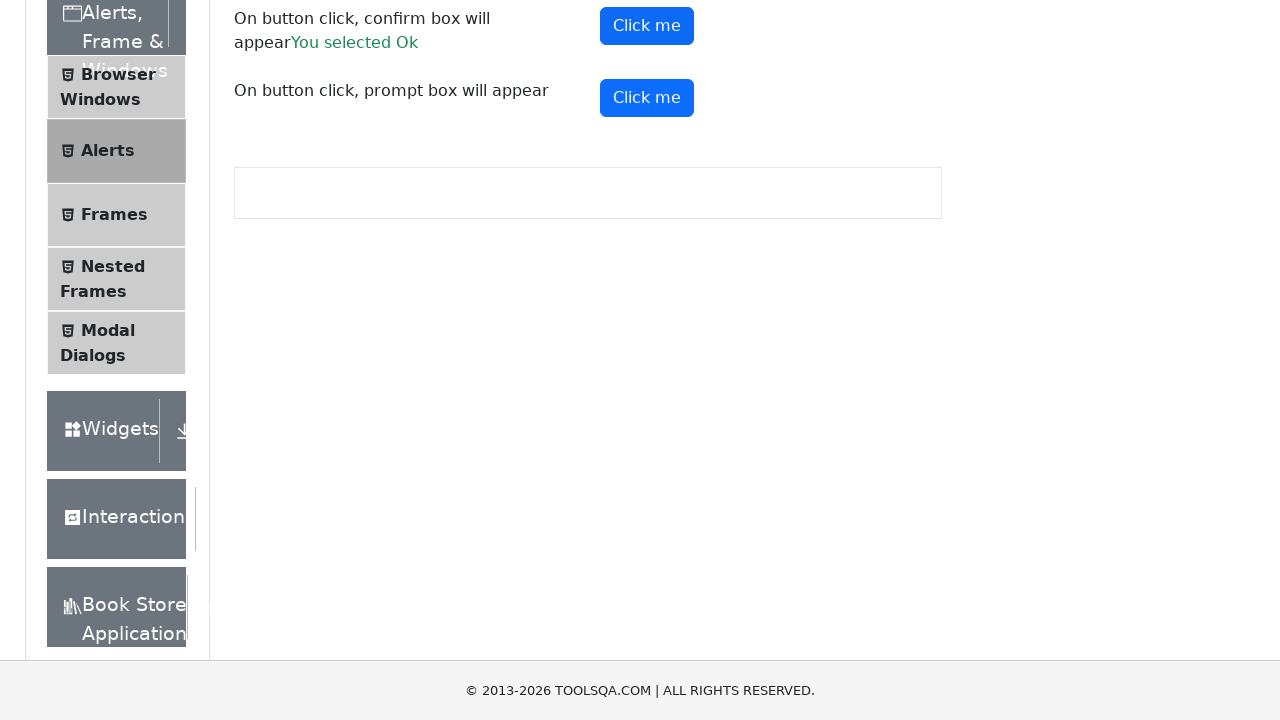

Dismissed confirm alert dialog
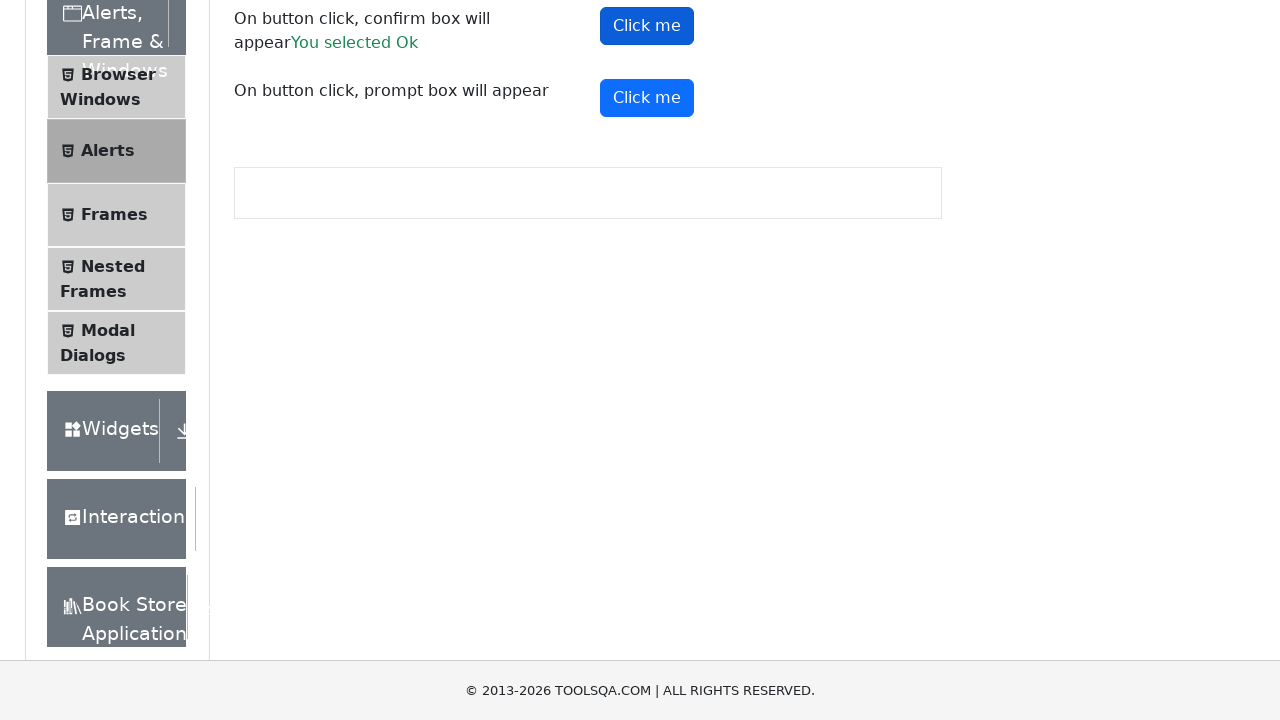

Clicked prompt alert button at (647, 98) on #promtButton
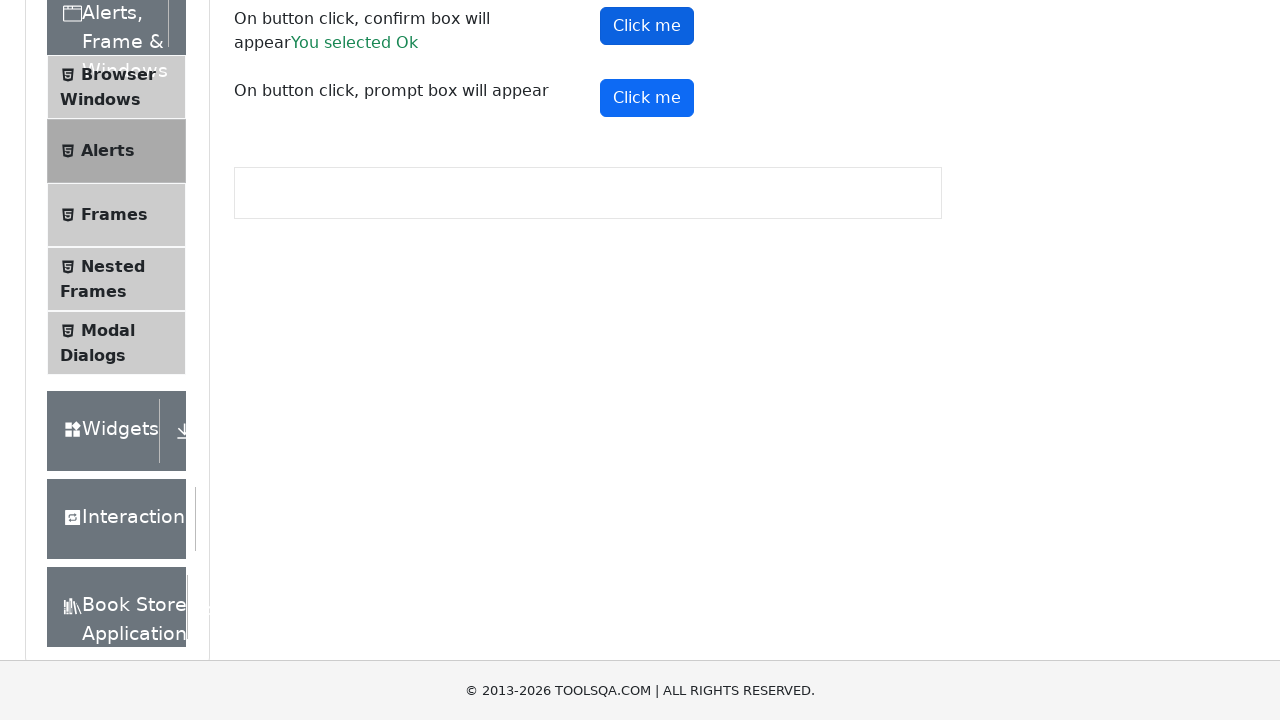

Accepted prompt alert dialog with text 'Daniel'
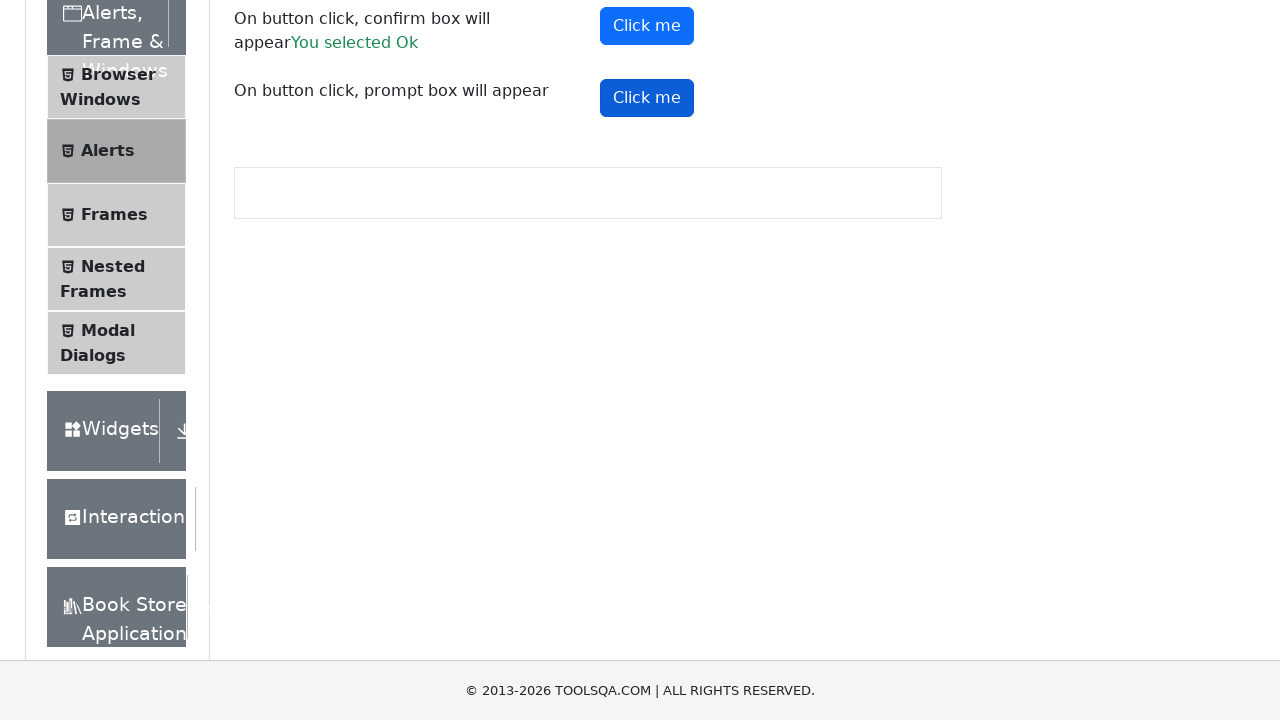

Clicked delayed alert button at (647, 304) on #timerAlertButton
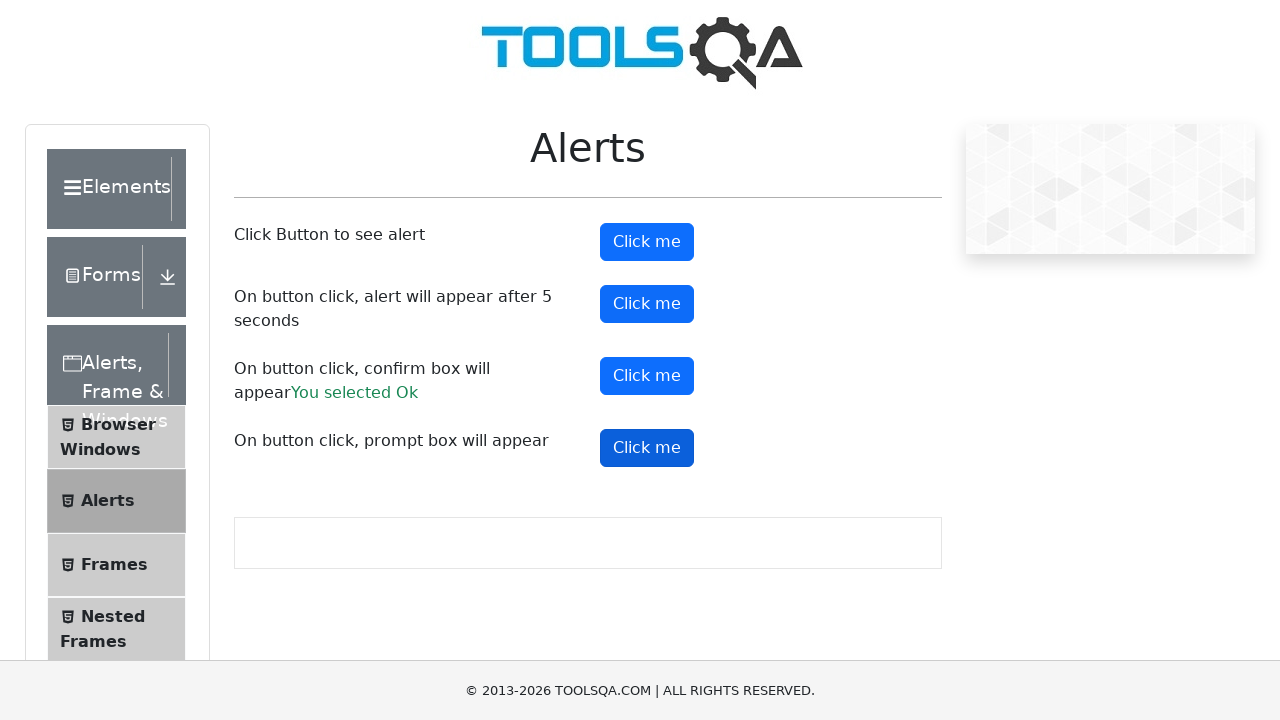

Accepted delayed alert dialog
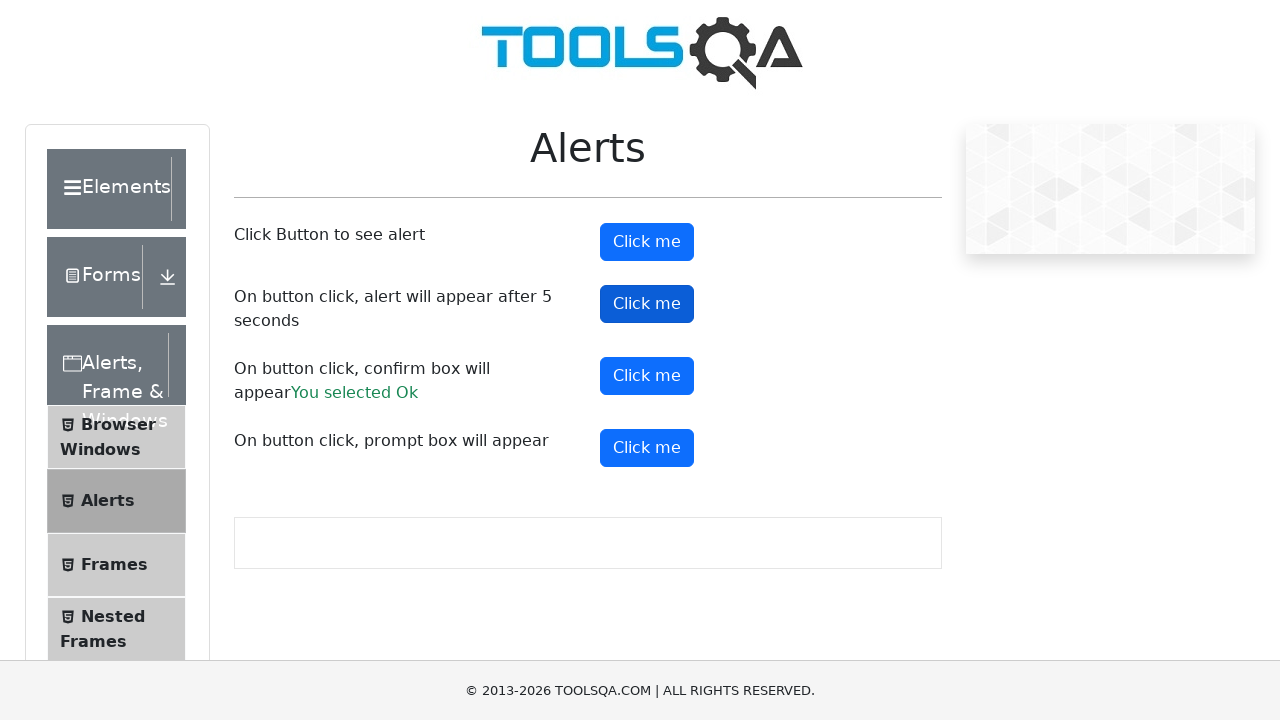

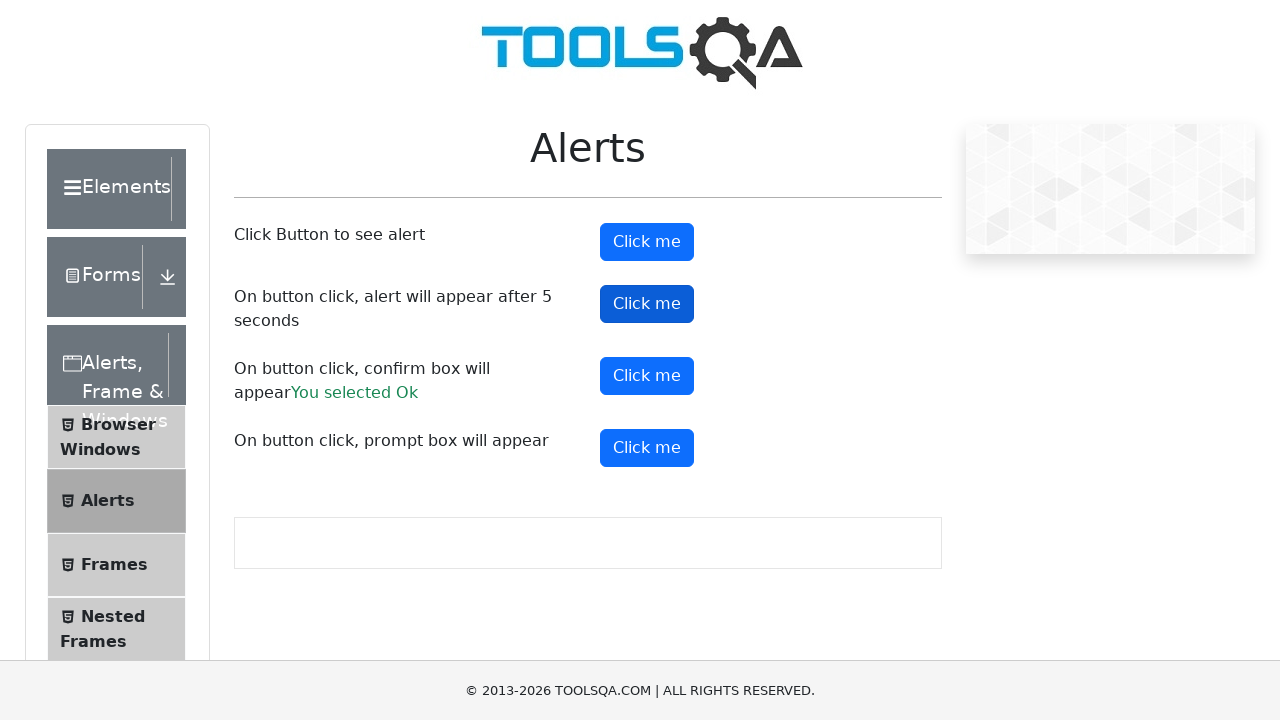